Tests that an error message is displayed when attempting to login with a locked out user account

Starting URL: https://www.saucedemo.com/

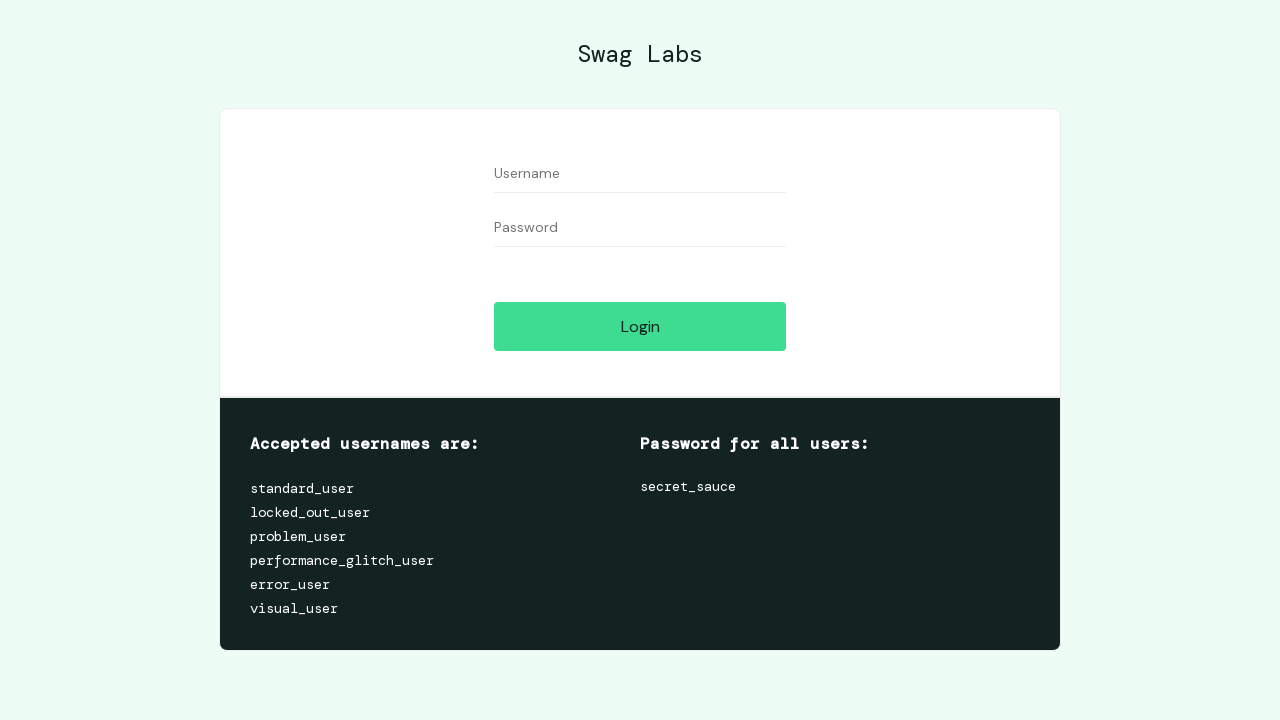

Filled username field with 'locked_out_user' on input[name='user-name']
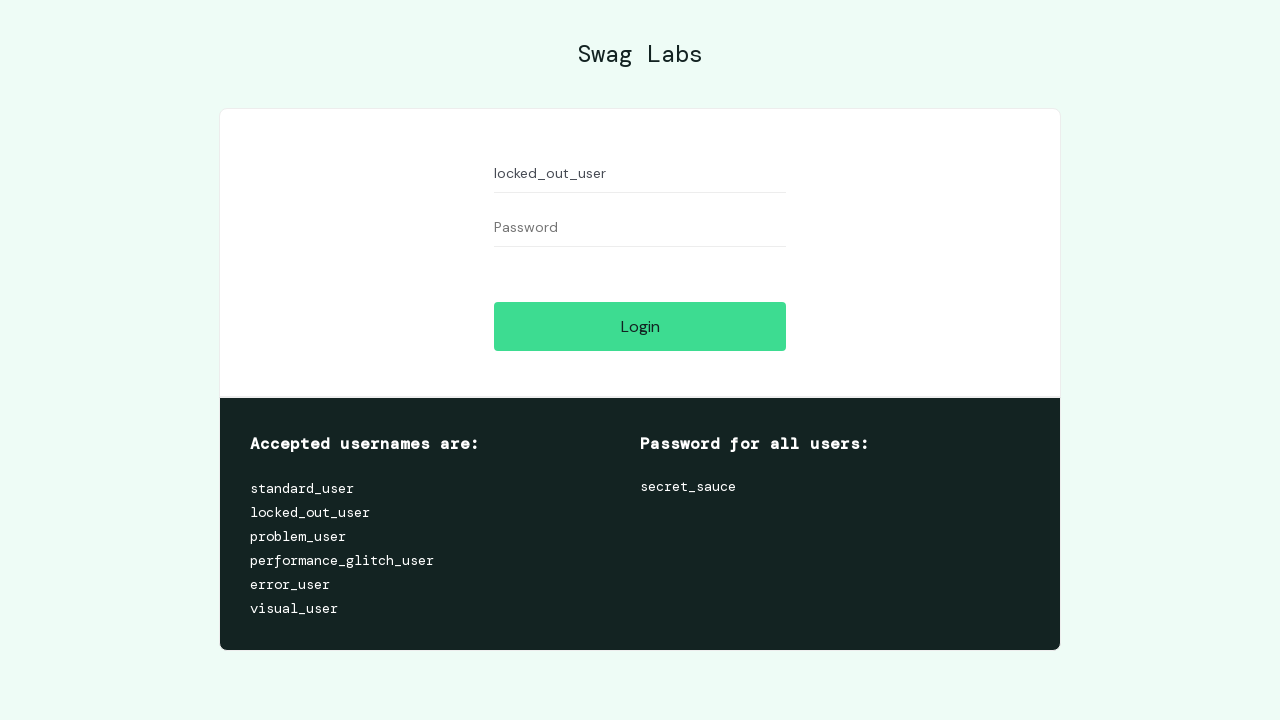

Filled password field with 'secret_sauce' on input[name='password']
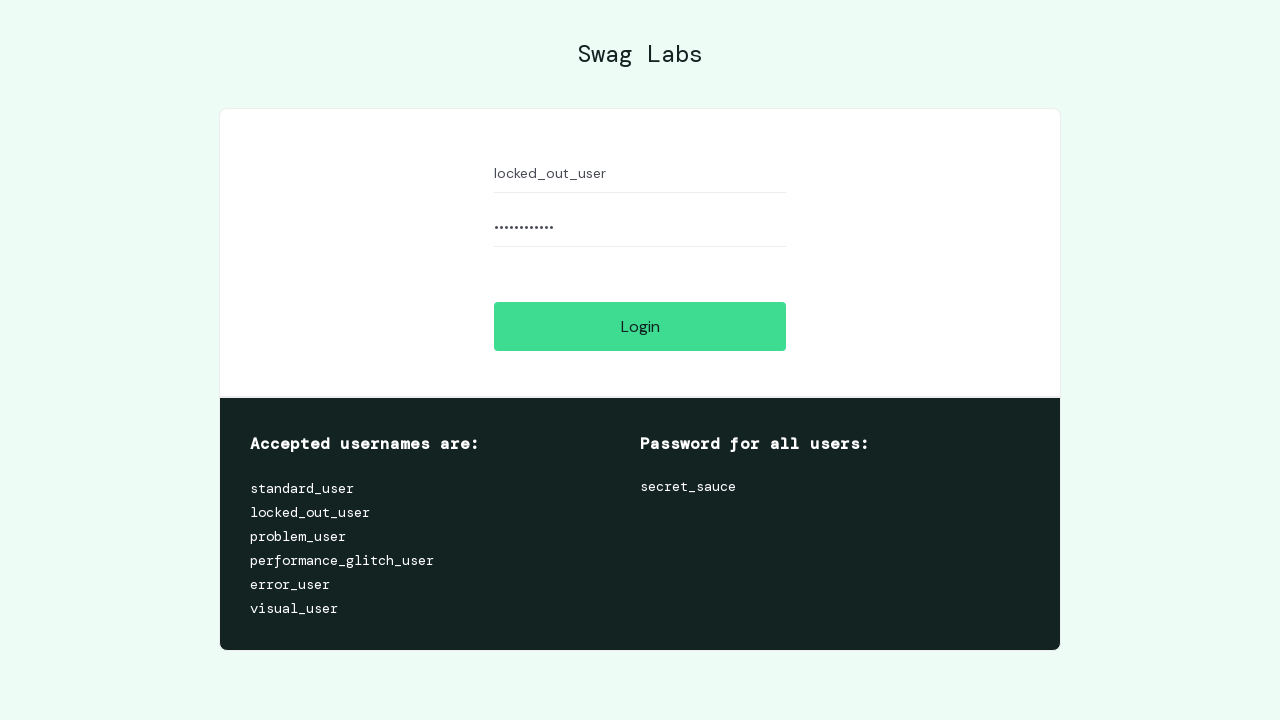

Clicked login button at (640, 326) on #login-button
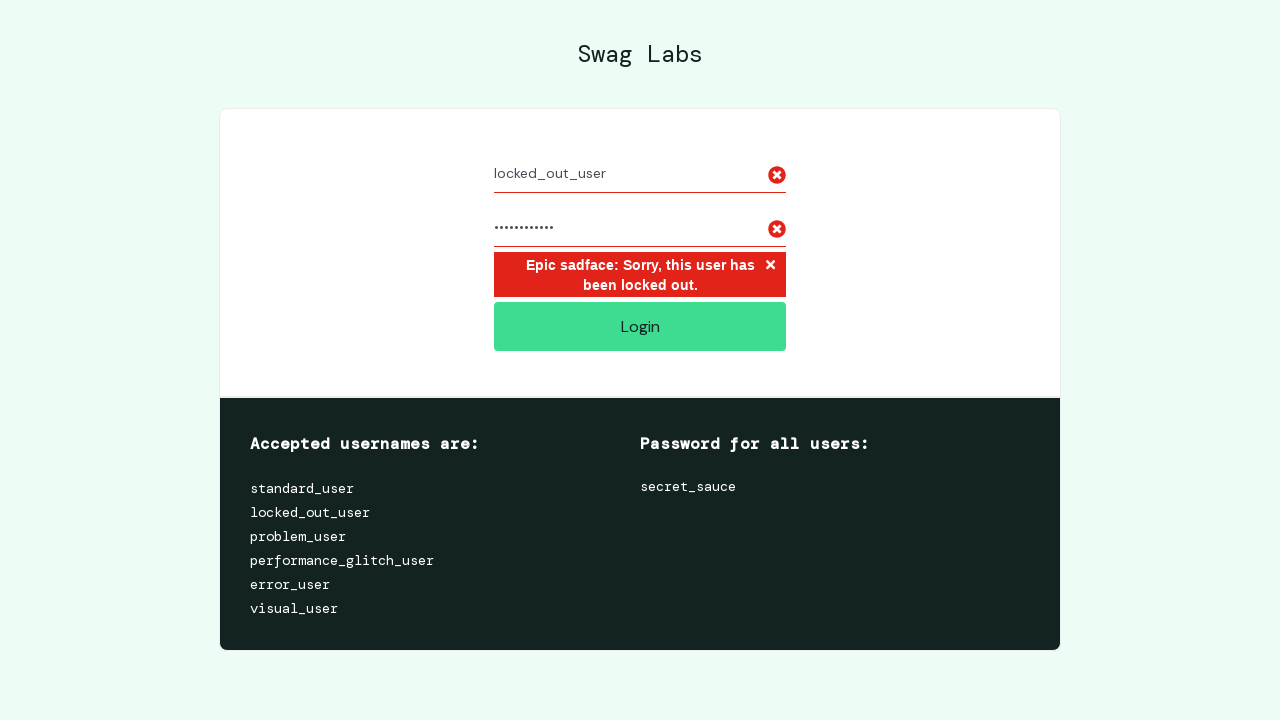

Retrieved error message text from locked out user error
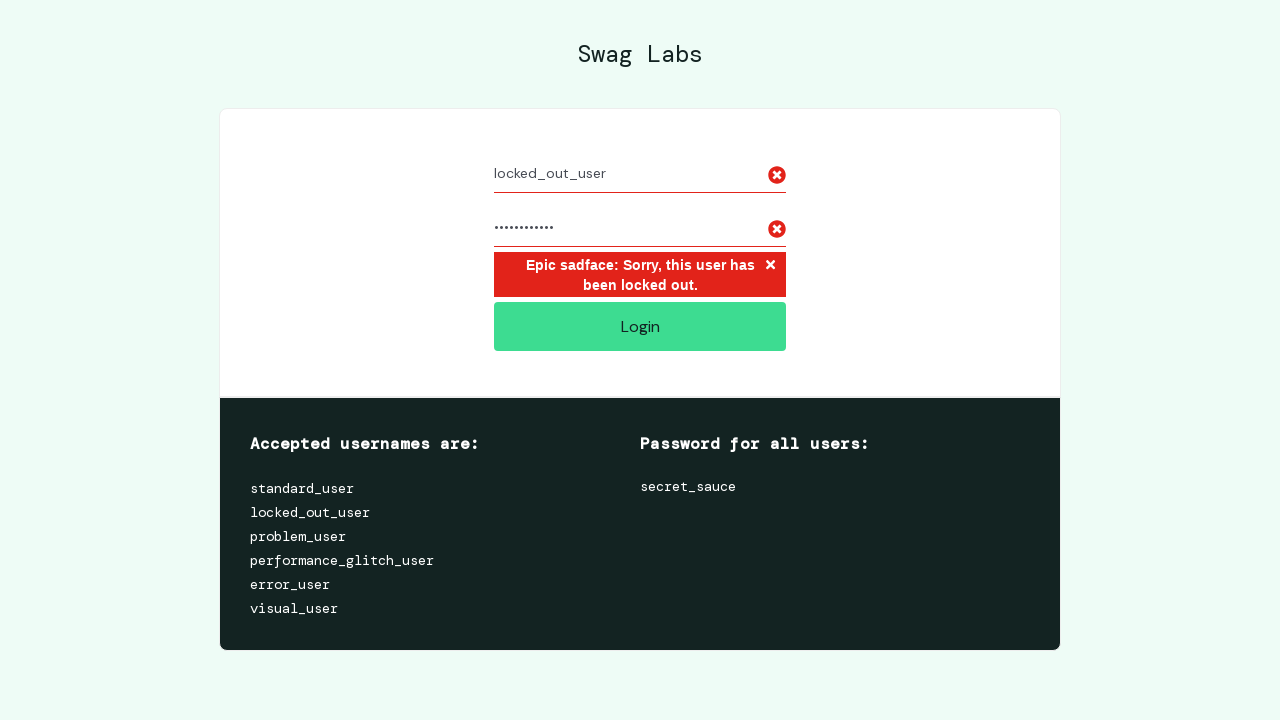

Verified error message matches expected locked out user message
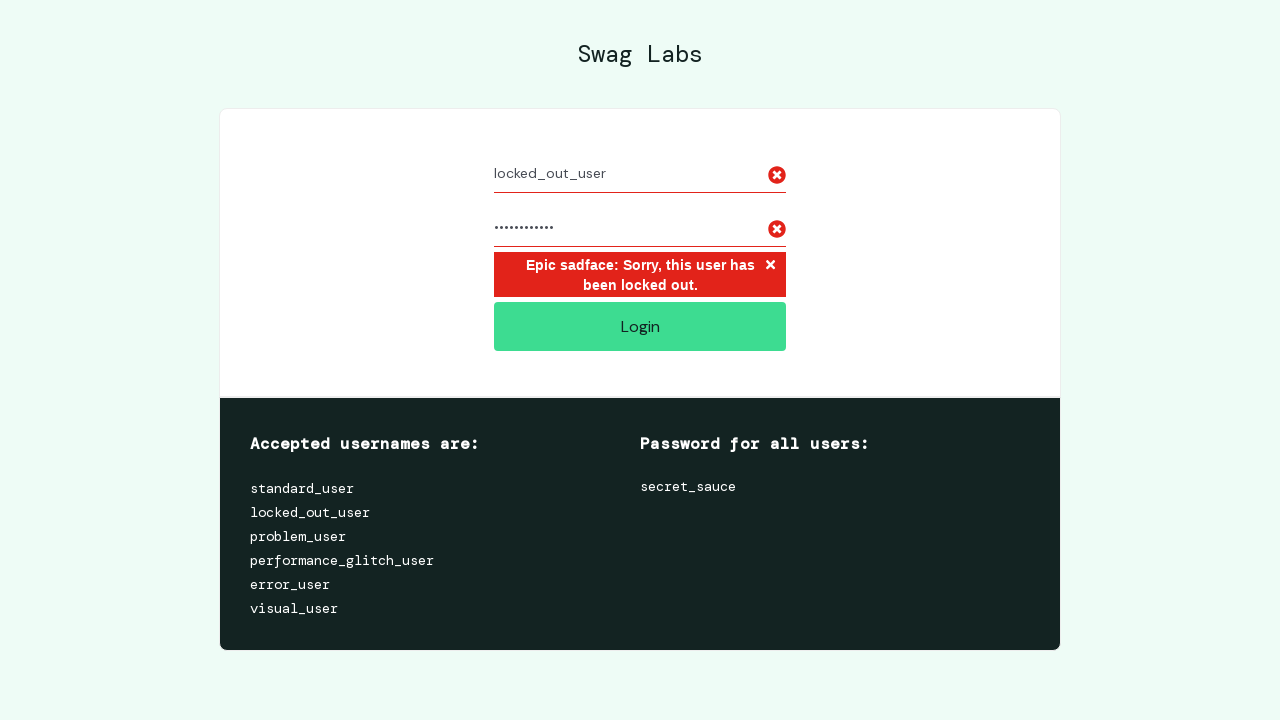

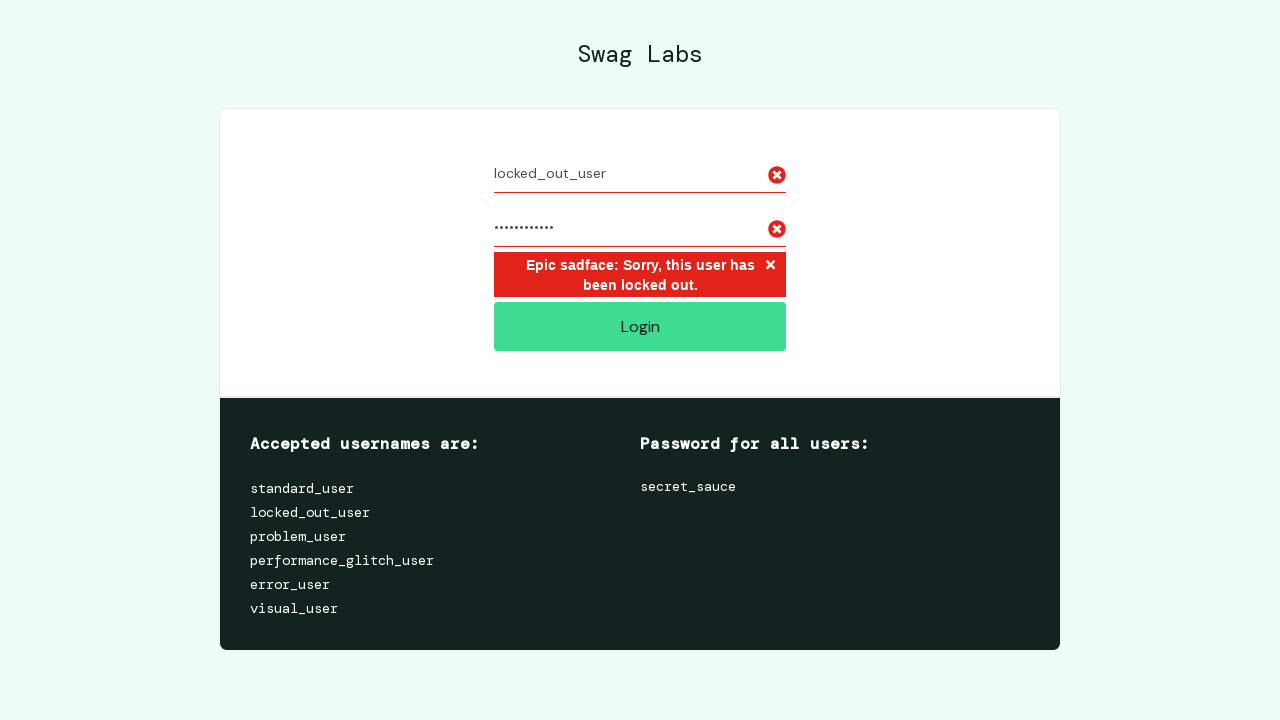